Opens a Vue.js catalog page and verifies the H1 header contains "Каталог"

Starting URL: https://algosstile.github.io/vue-app/index.html

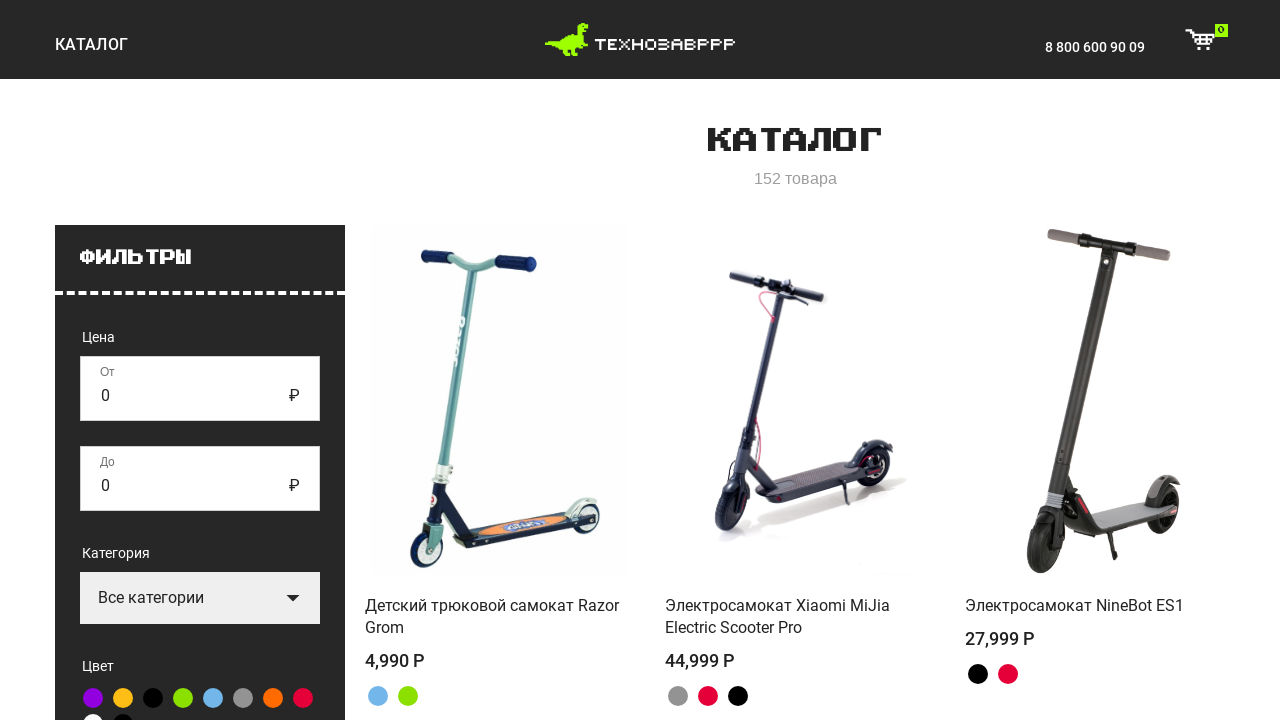

Navigated to Vue.js catalog page
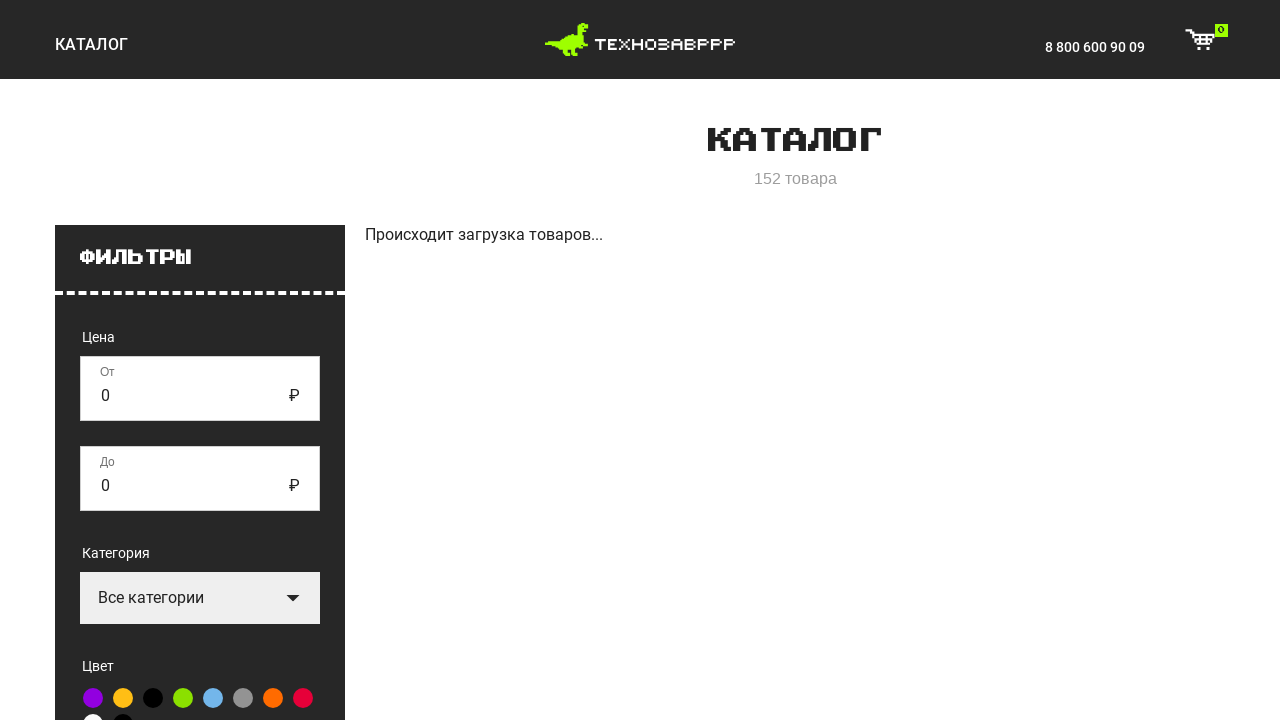

Page loaded with domcontentloaded state
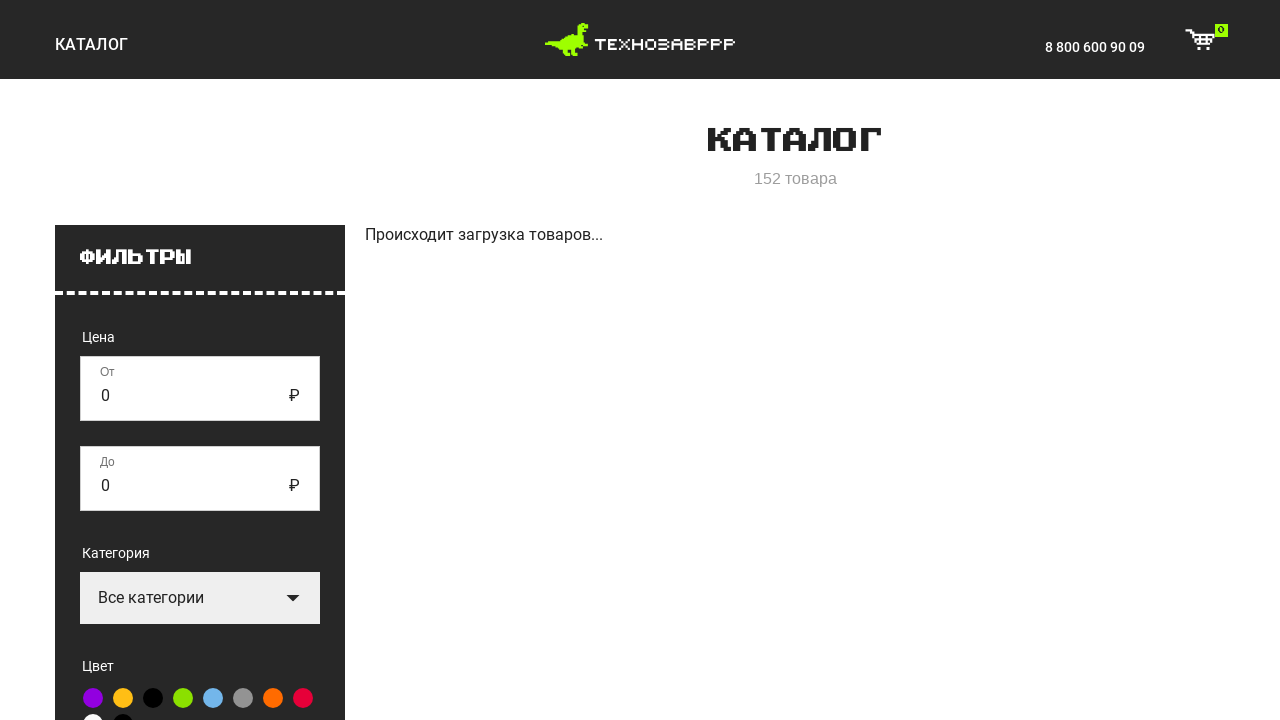

Located H1 header element
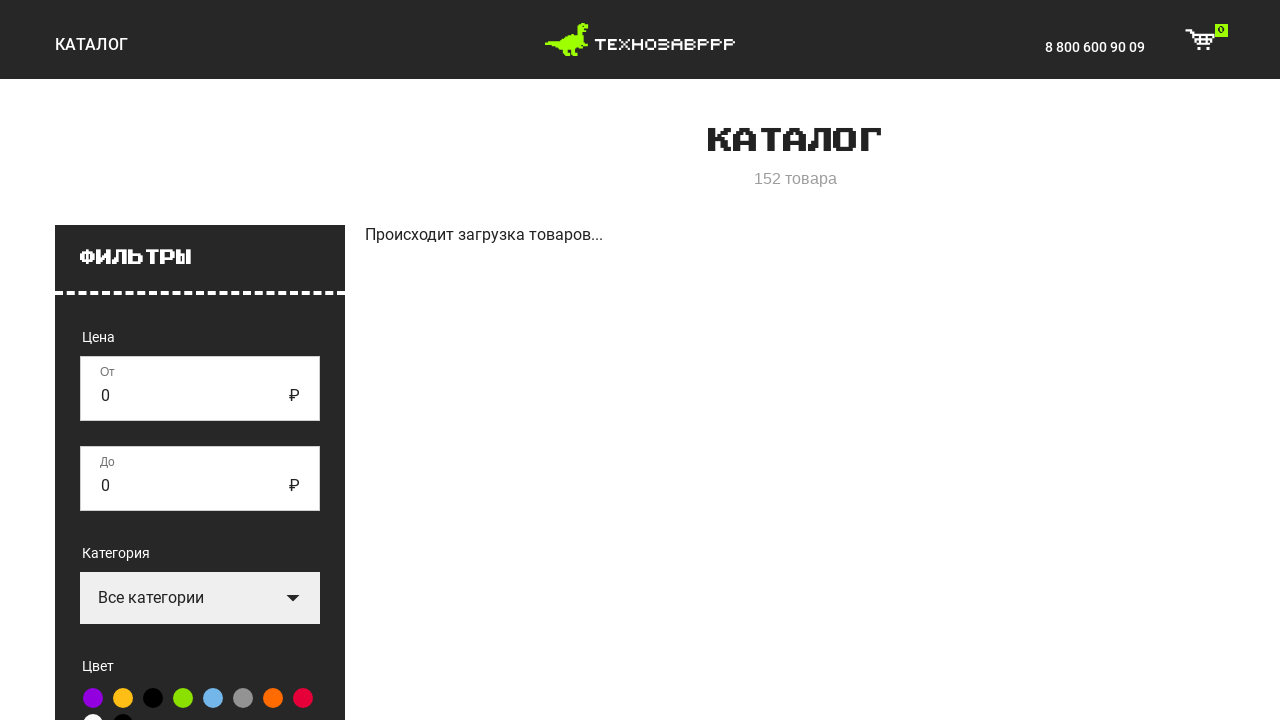

Retrieved H1 text content: 'Каталог'
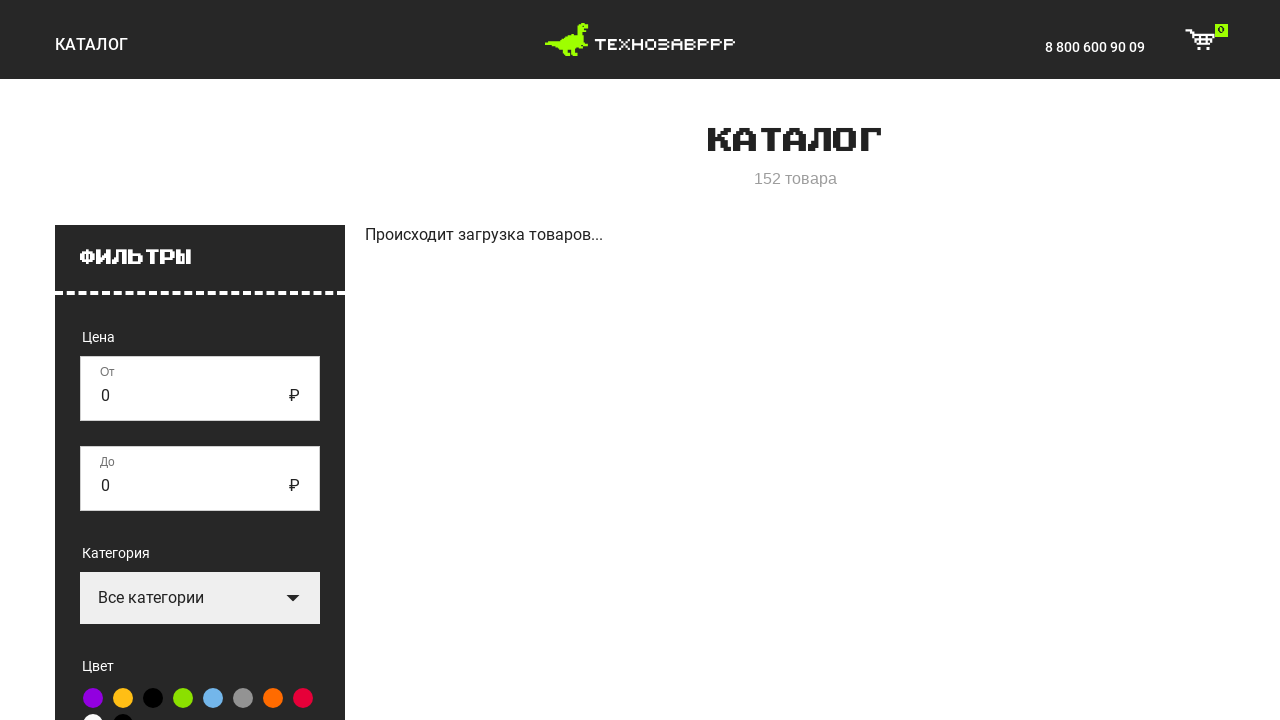

Assertion passed: H1 header contains 'Каталог'
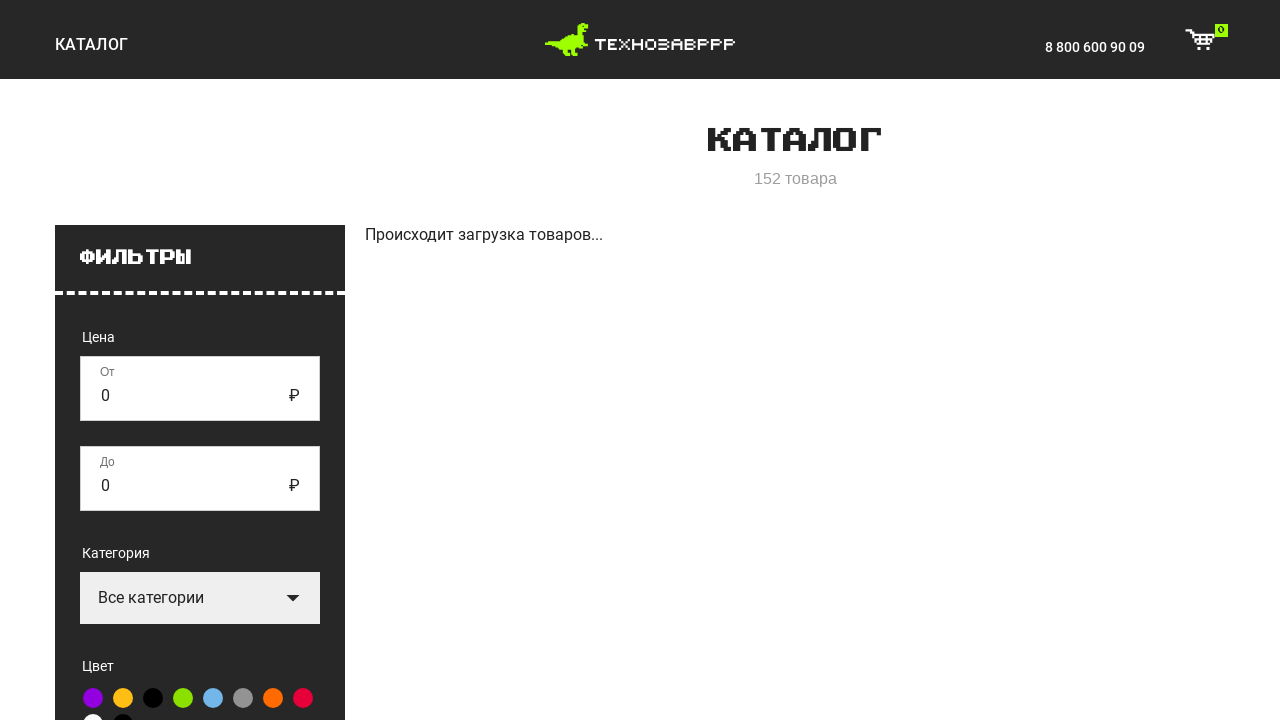

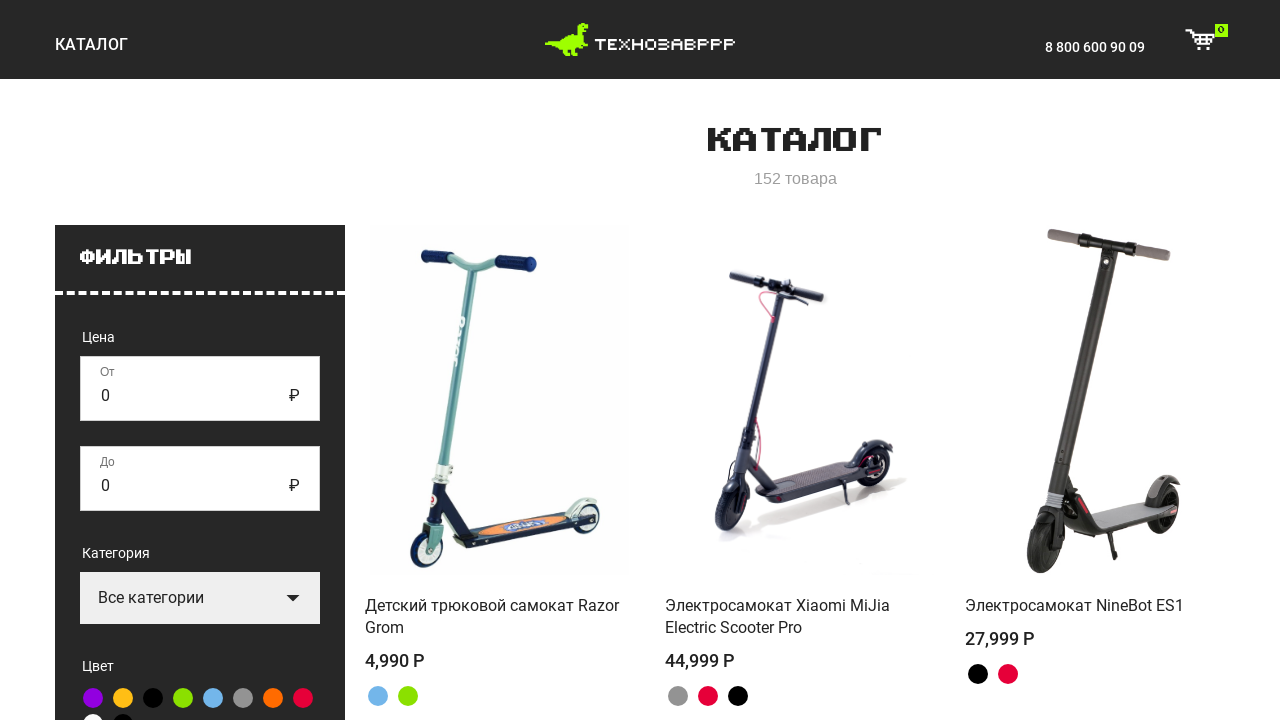